Tests completing all tasks at once using the toggle-all checkbox.

Starting URL: https://todomvc4tasj.herokuapp.com/

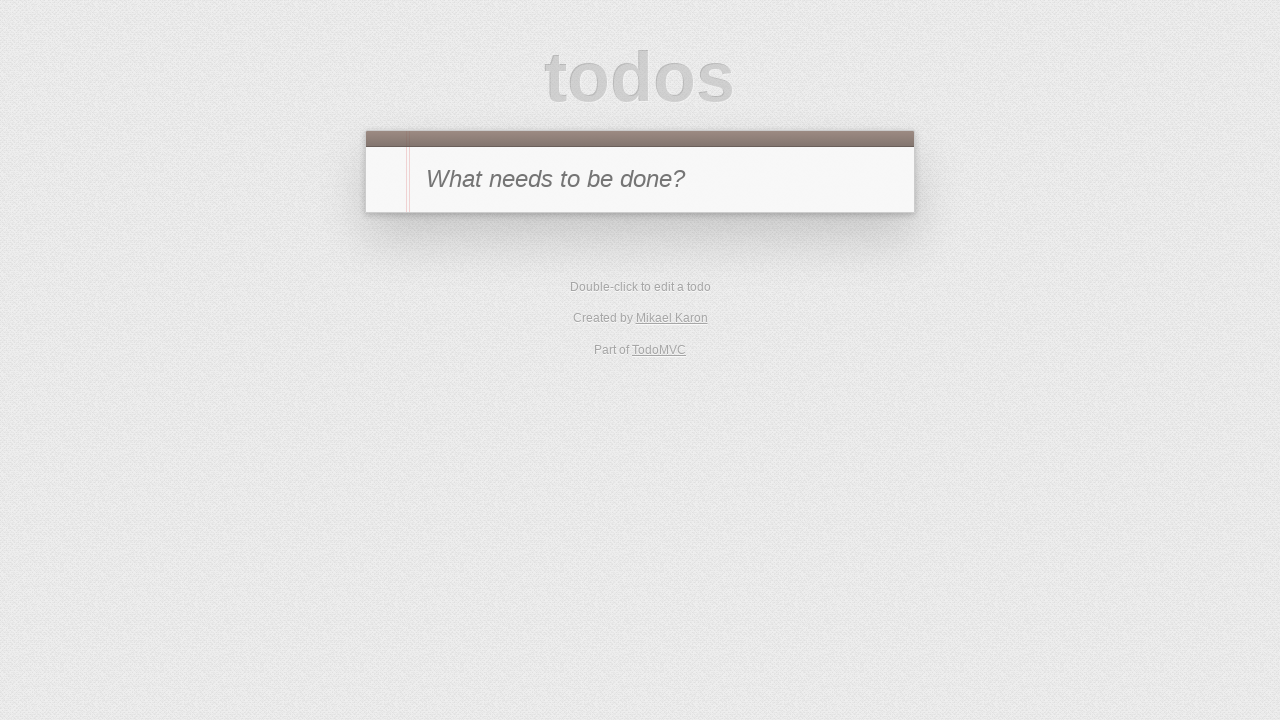

Set up two active tasks via localStorage
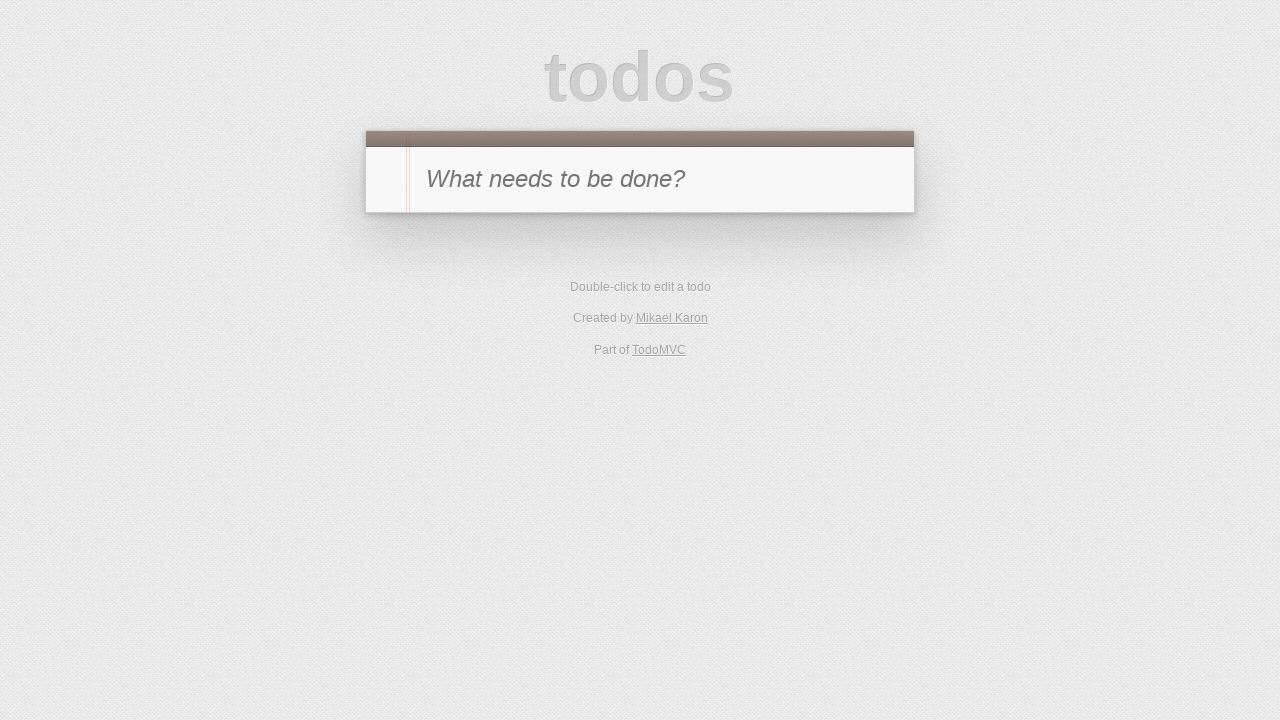

Reloaded page to load tasks from localStorage
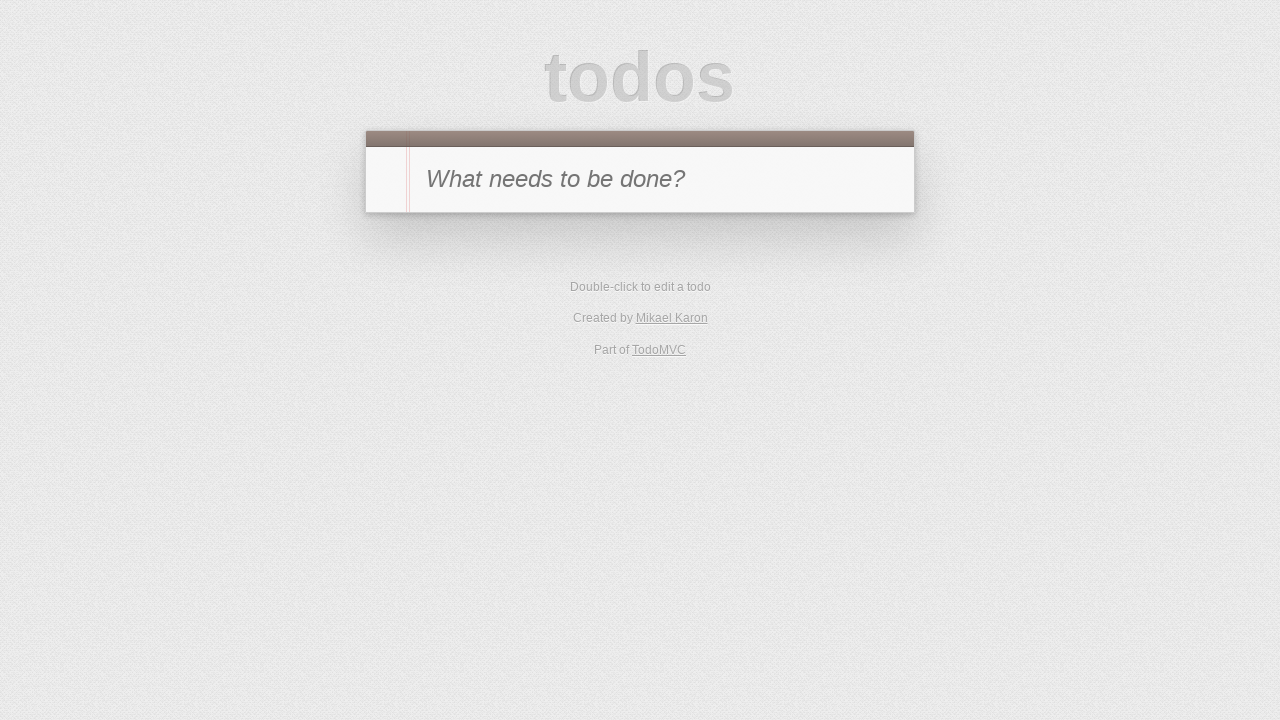

Clicked toggle-all checkbox to complete all tasks at (388, 180) on #toggle-all
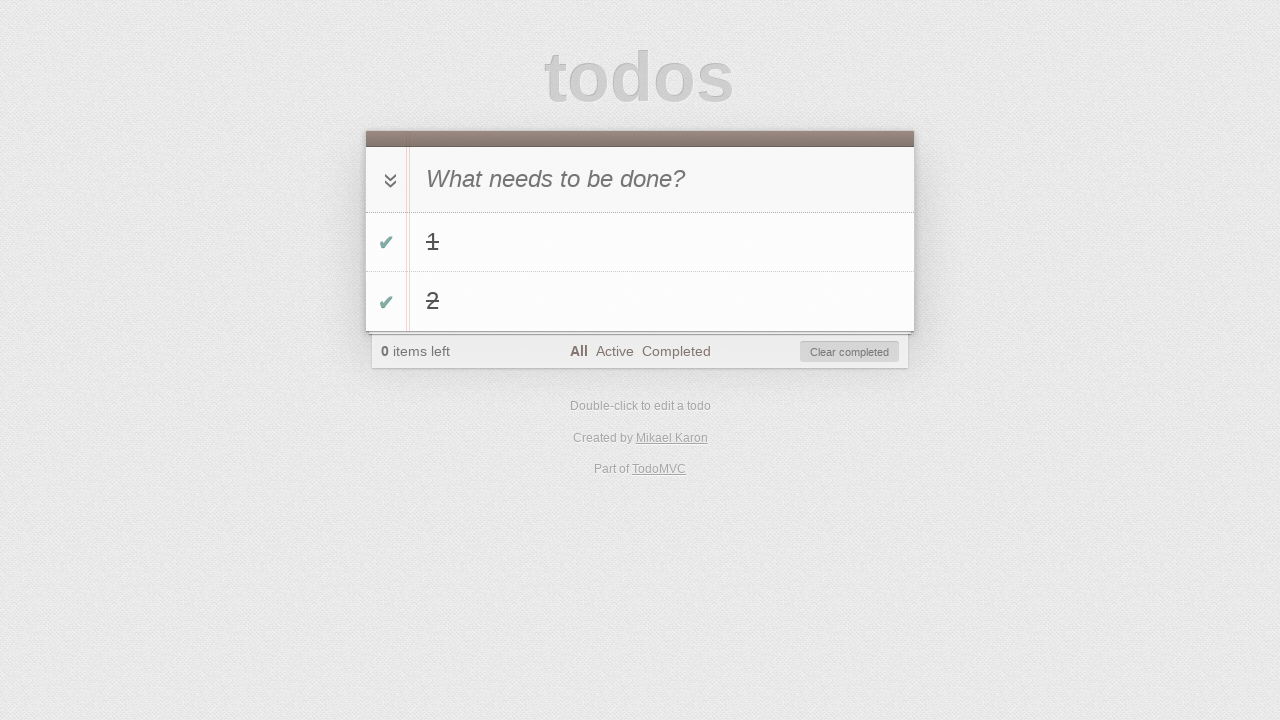

Verified task '1' still exists in the list
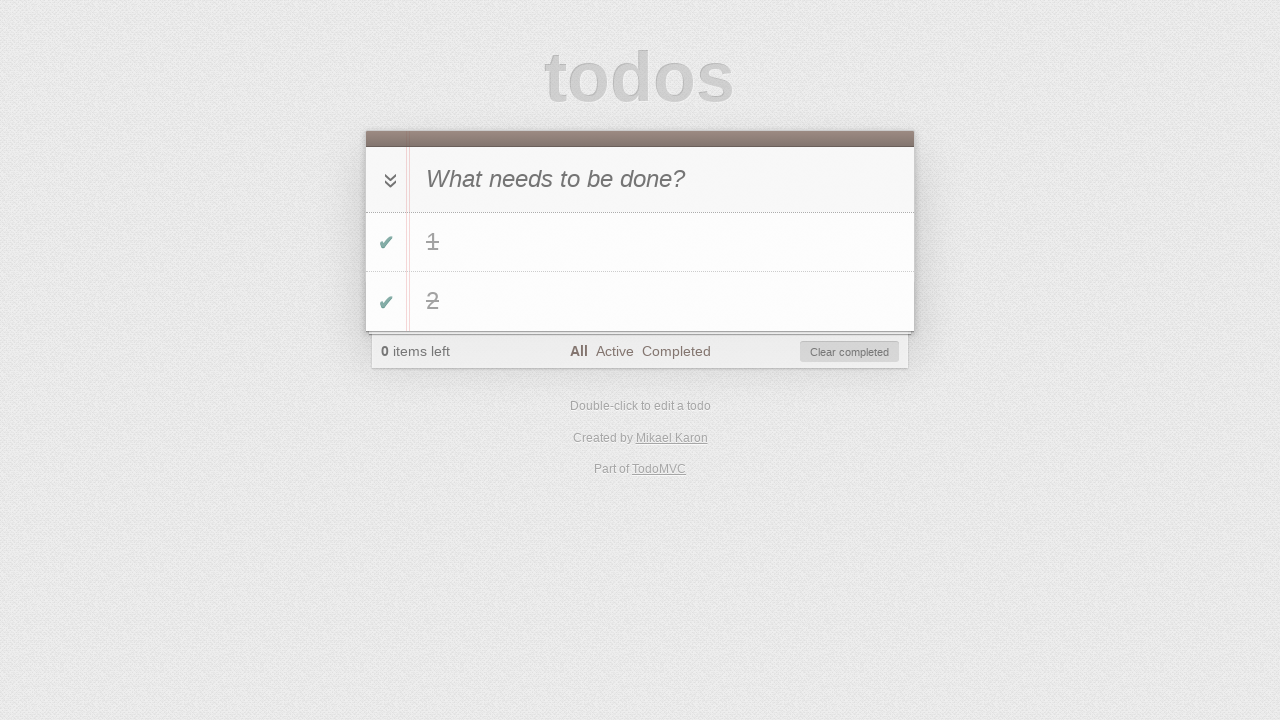

Verified task '2' still exists in the list
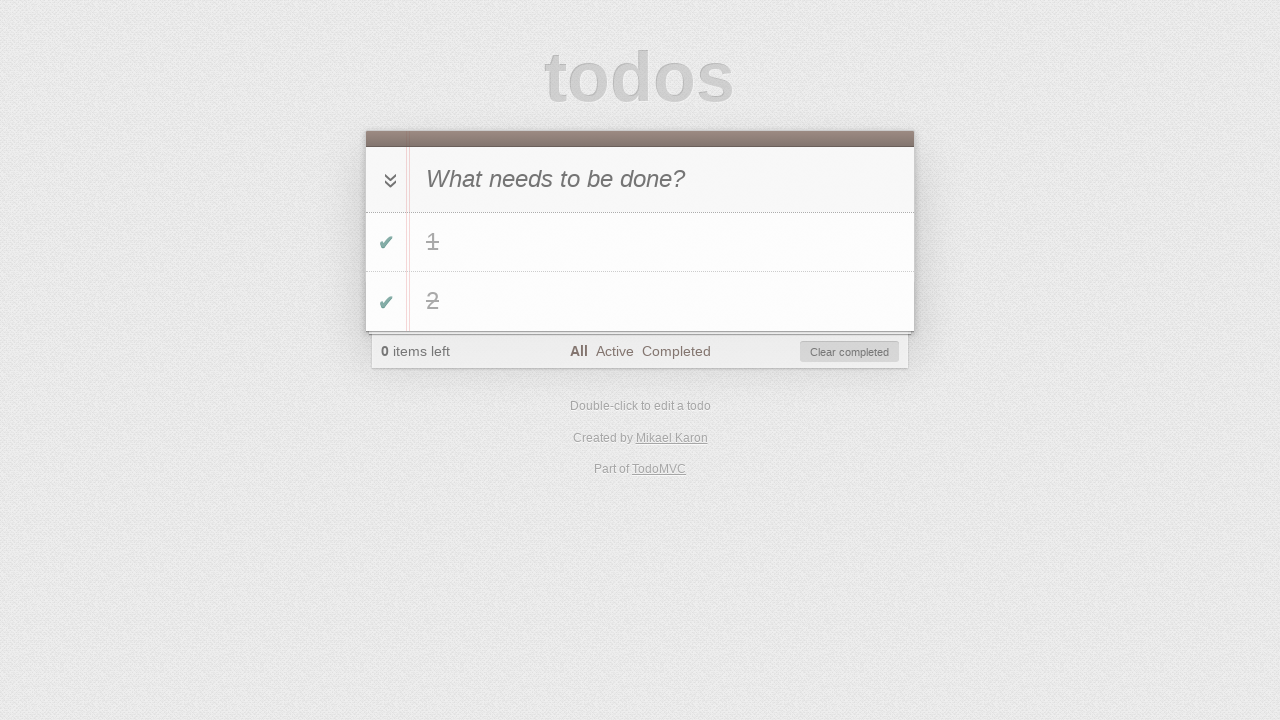

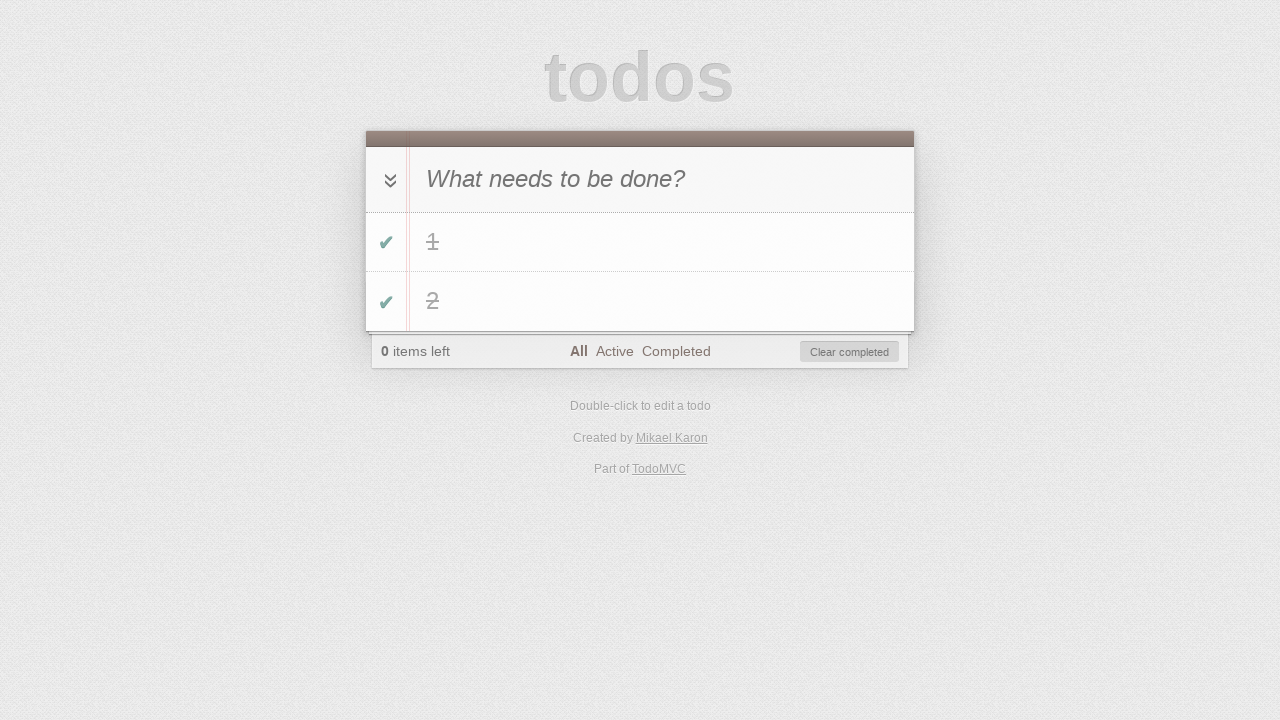